Navigates to DemoQA website, scrolls down, clicks on the first top card element, then clicks on the first item in the element group

Starting URL: https://demoqa.com

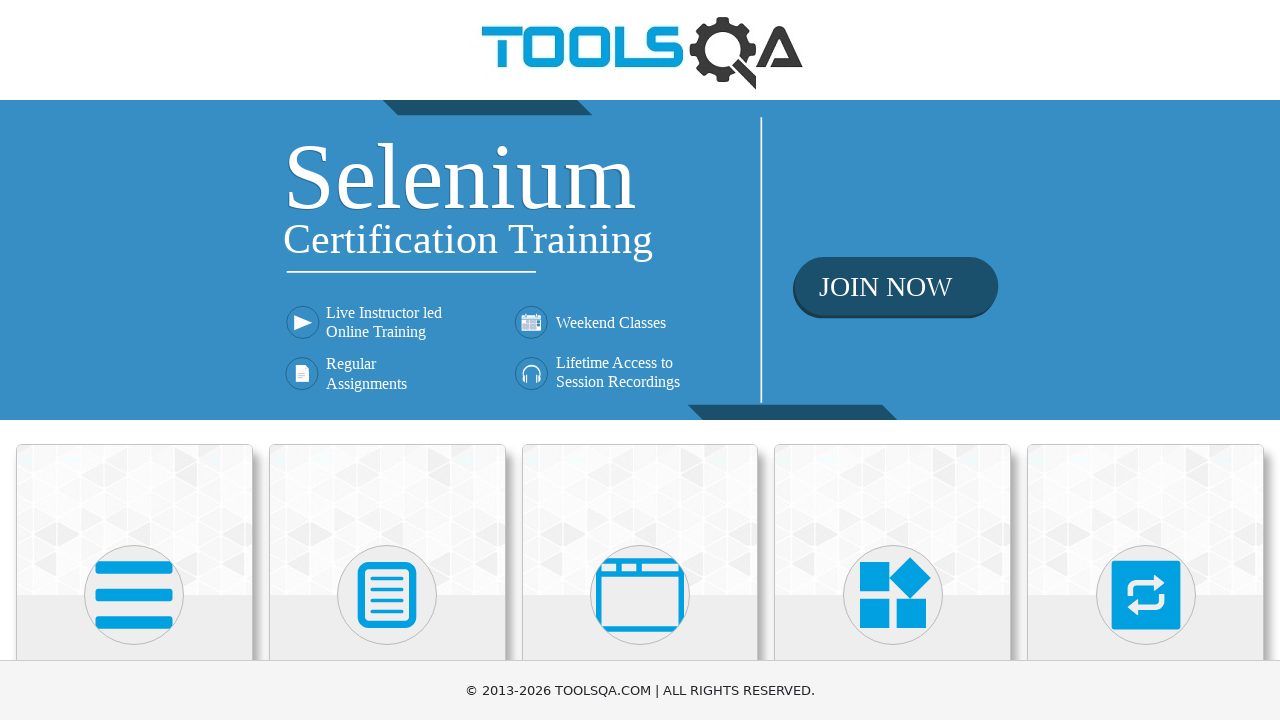

Scrolled down 500 pixels to view elements
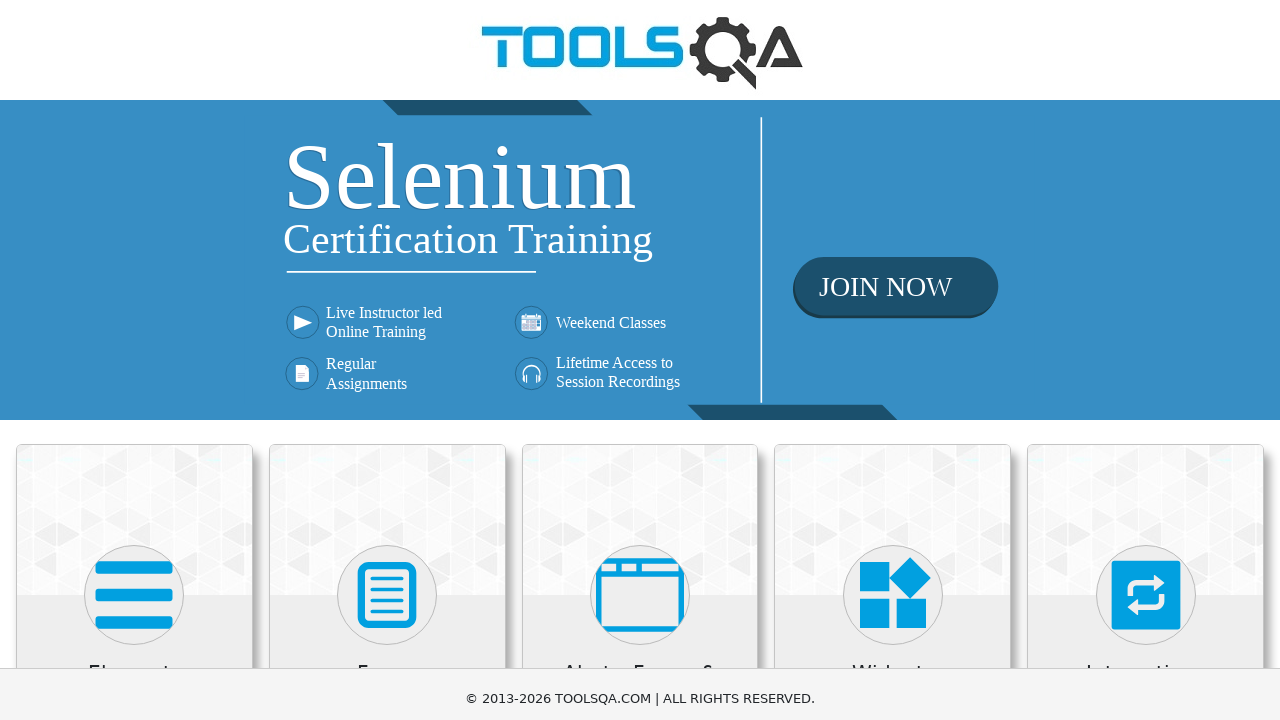

Clicked on the first top card element at (134, 173) on .top-card:nth-child(1) h5
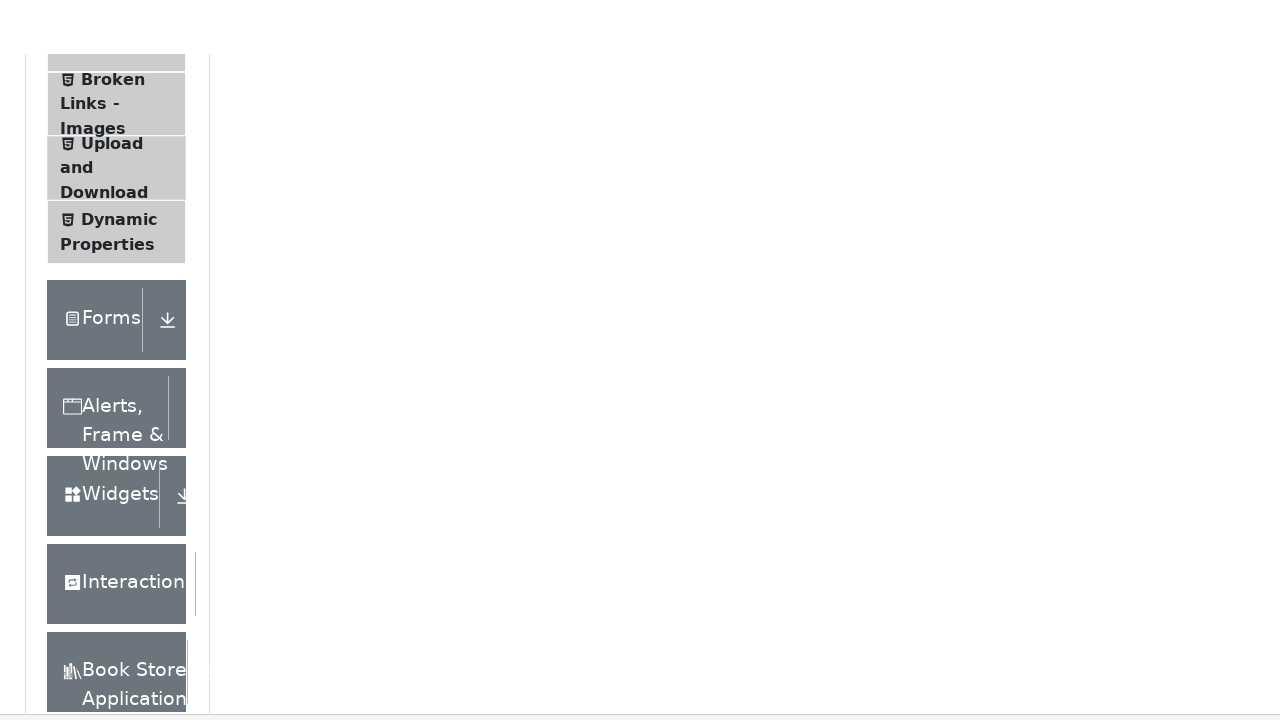

Clicked on the first item in the element group at (116, 261) on .element-group:first-child #item-0
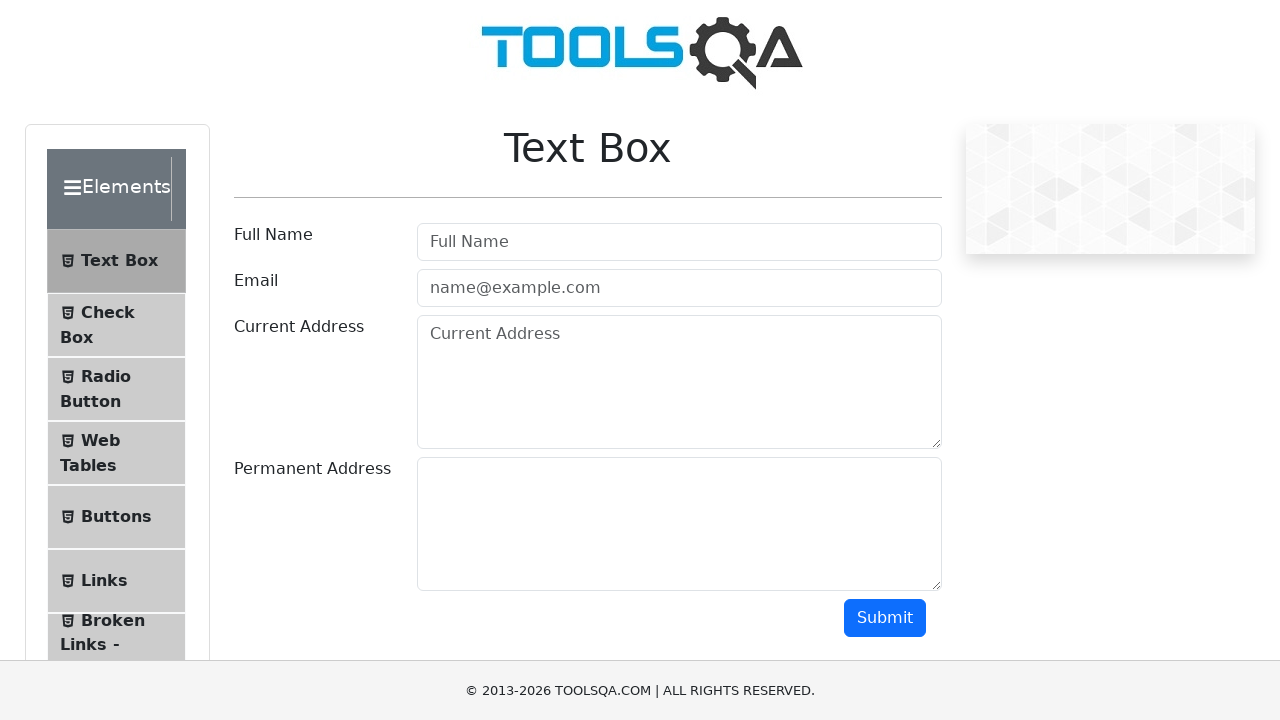

Scrolled down an additional 150 pixels
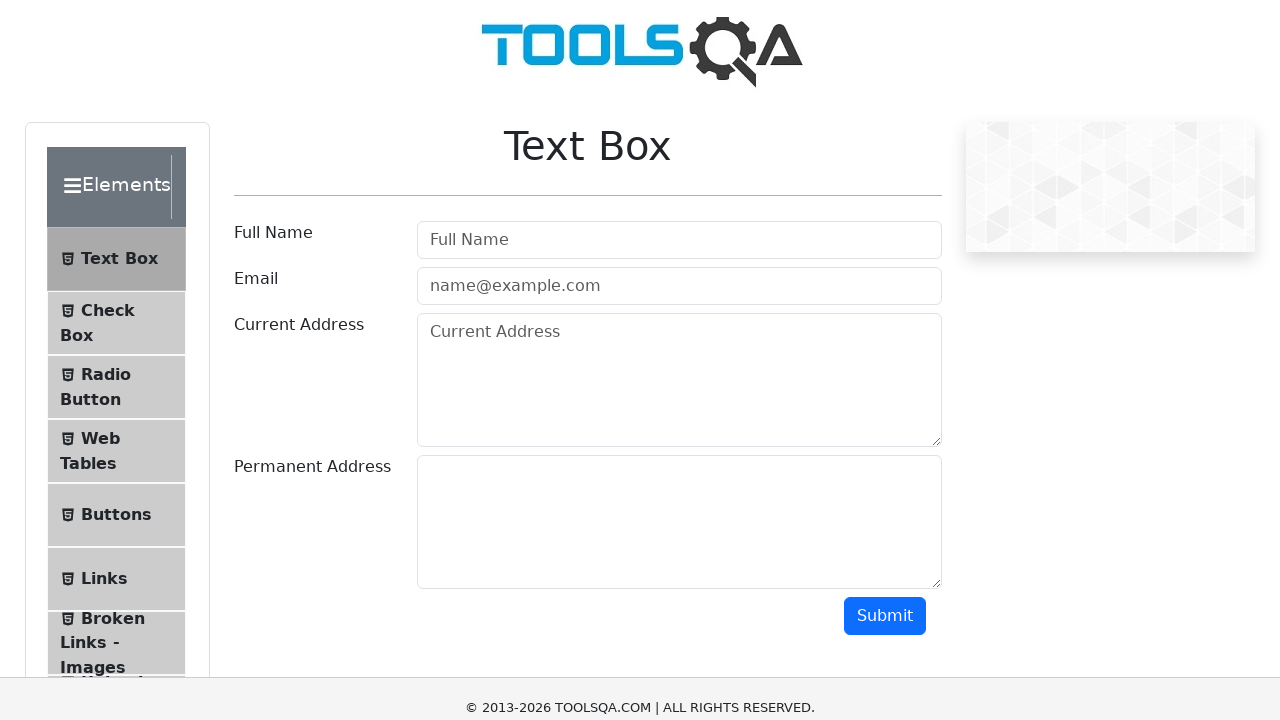

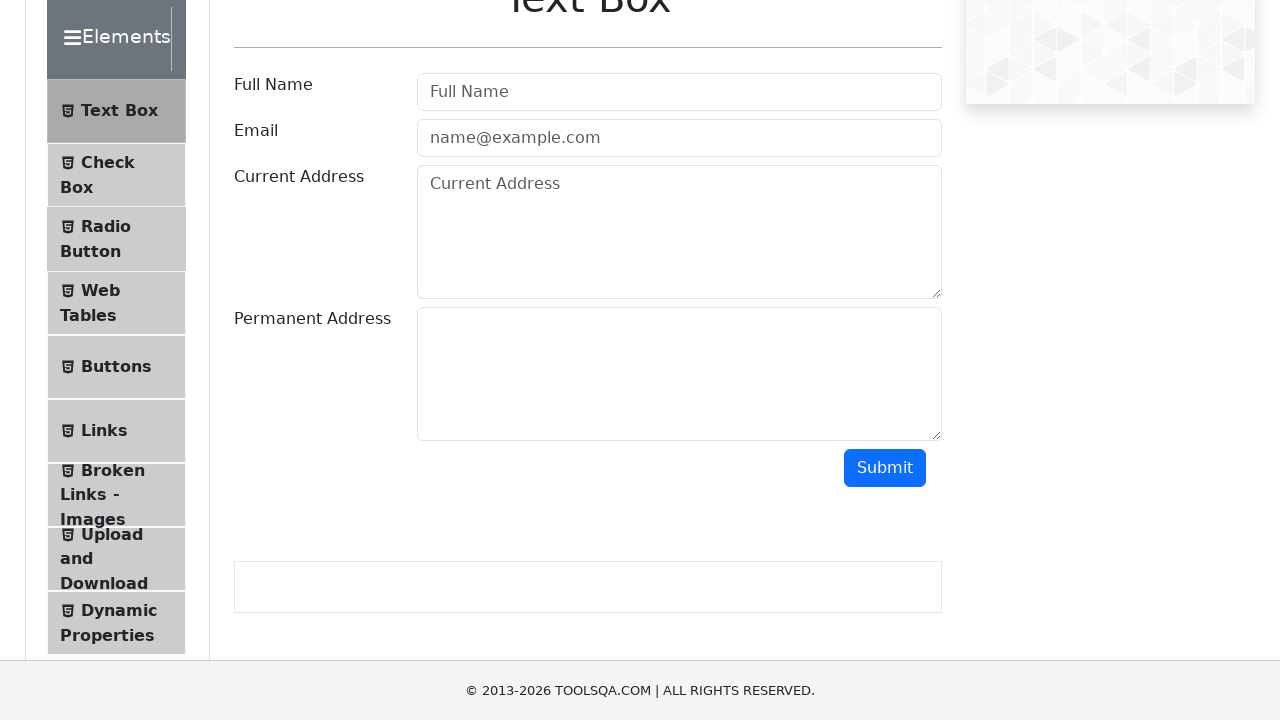